Tests JavaScript confirm alert handling by clicking the confirm button, verifying the alert text, dismissing it, and checking the result message

Starting URL: https://the-internet.herokuapp.com/javascript_alerts

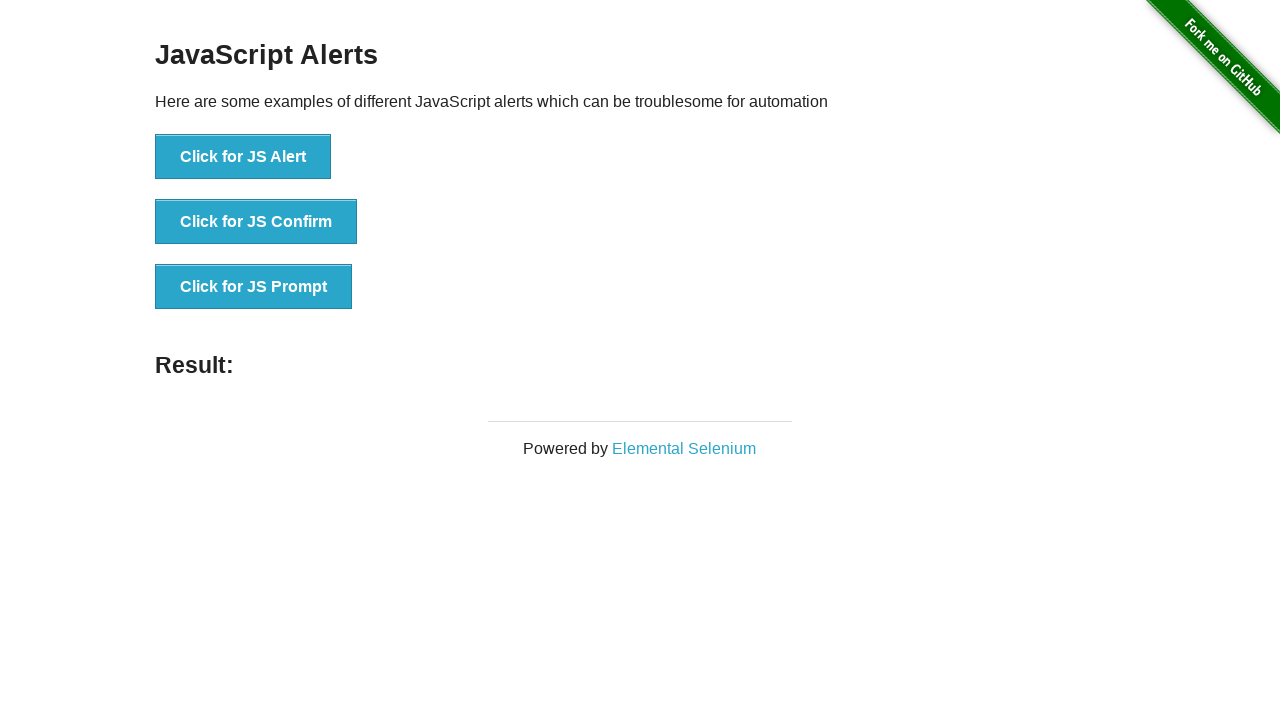

Clicked the JS Confirm button to trigger the alert at (256, 222) on xpath=//button[@onclick='jsConfirm()']
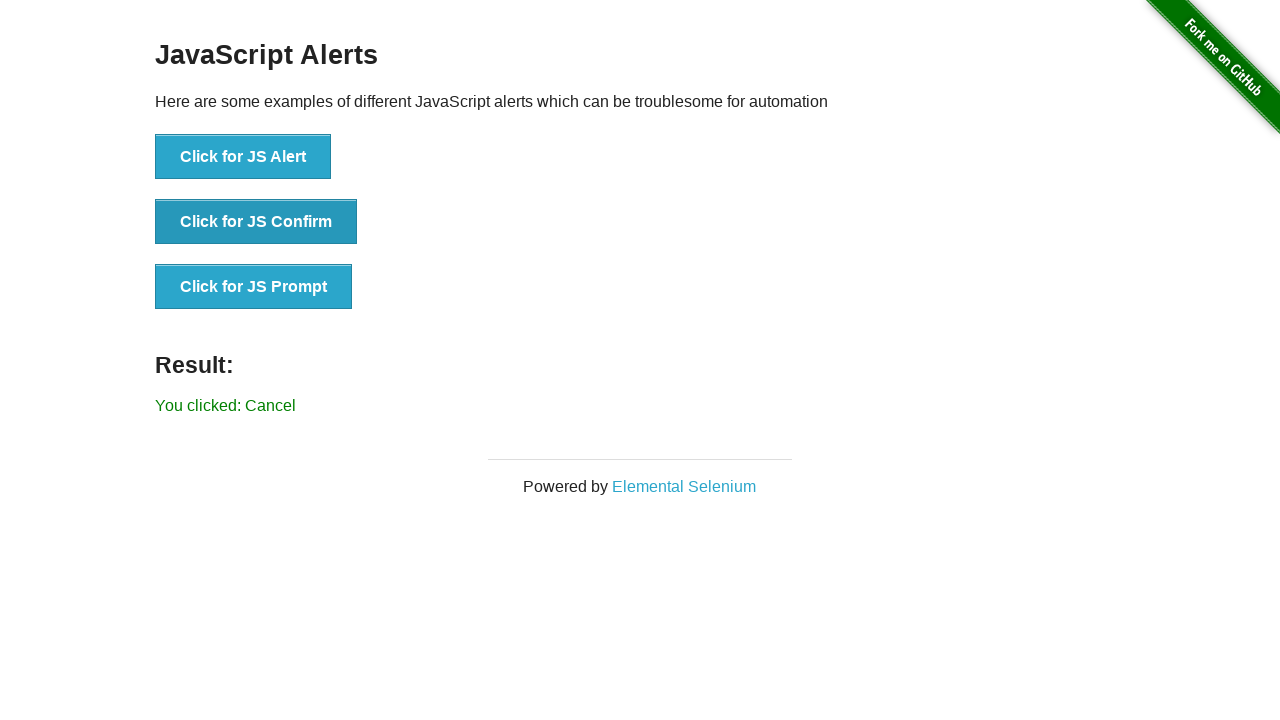

Set up dialog handler to dismiss the confirm alert
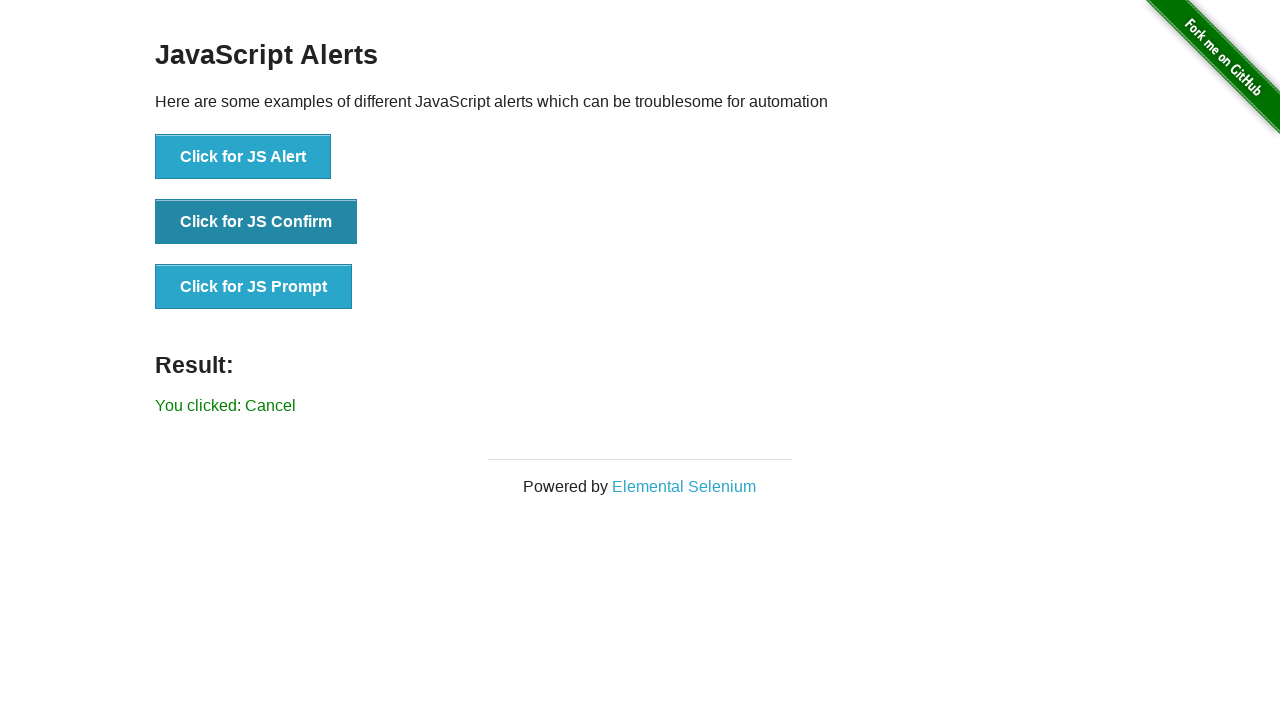

Clicked the JS Confirm button again to trigger the alert at (256, 222) on xpath=//button[@onclick='jsConfirm()']
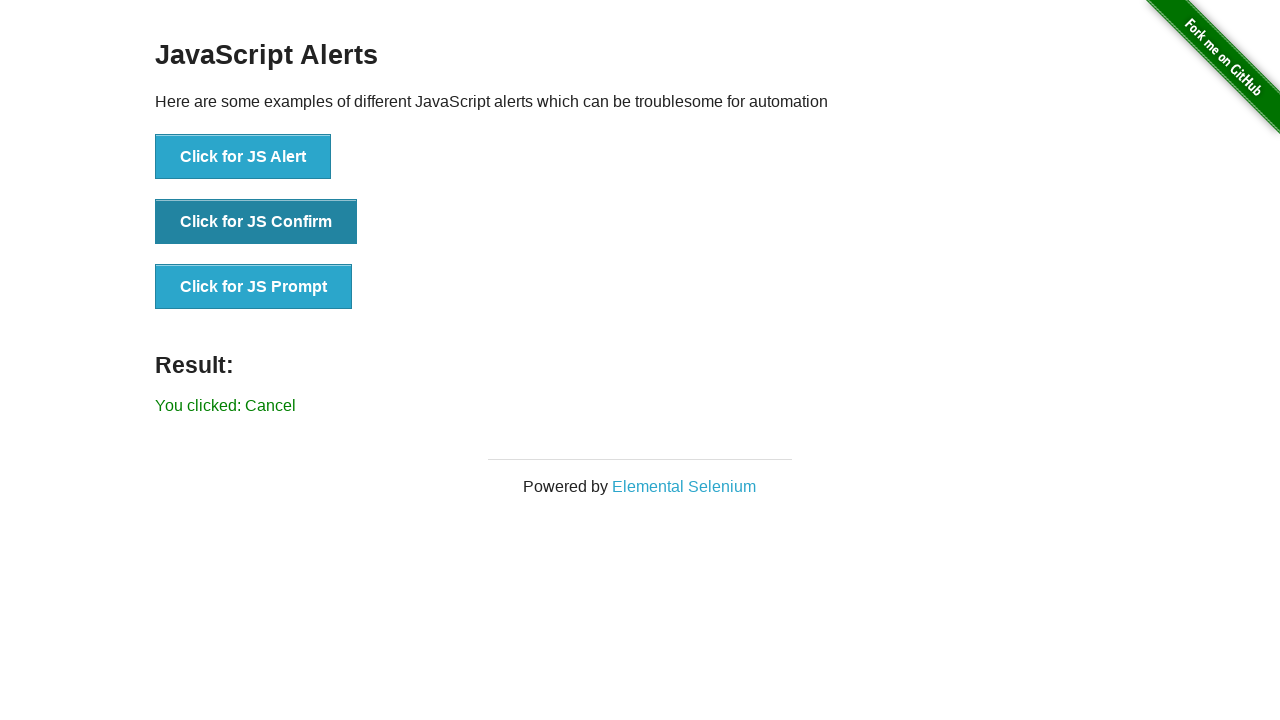

Verified the result text shows 'You clicked: Cancel'
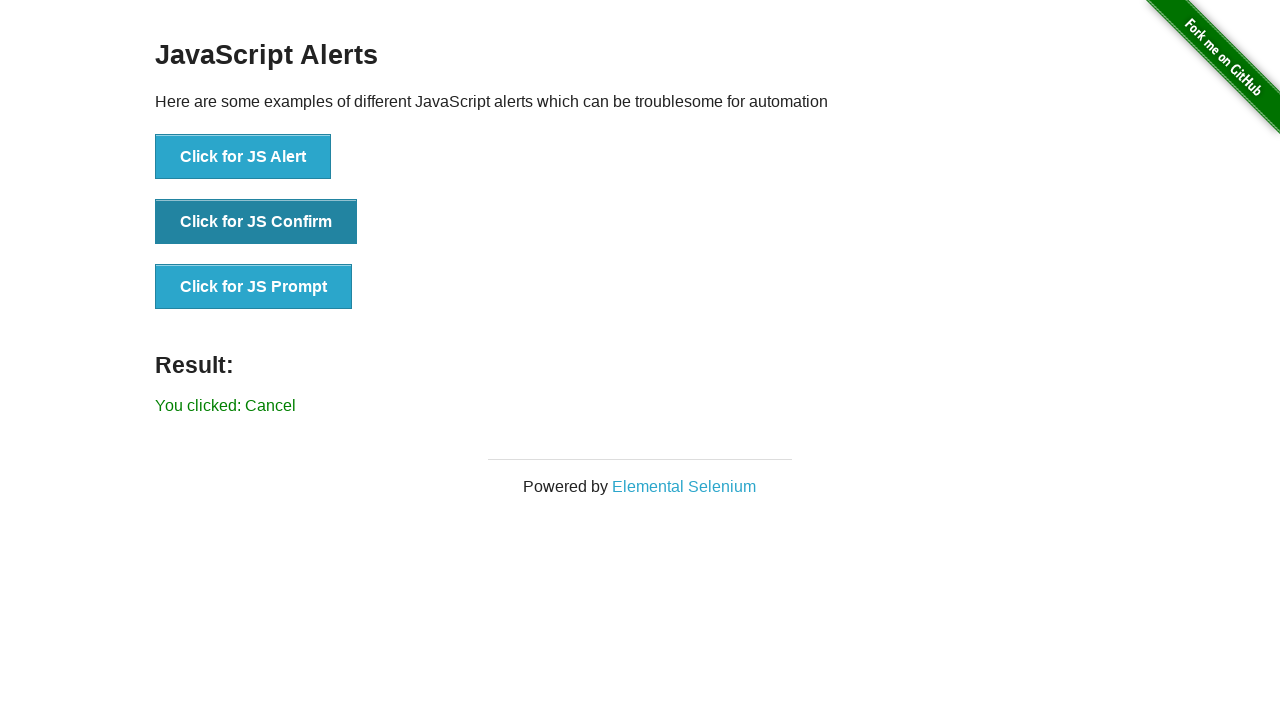

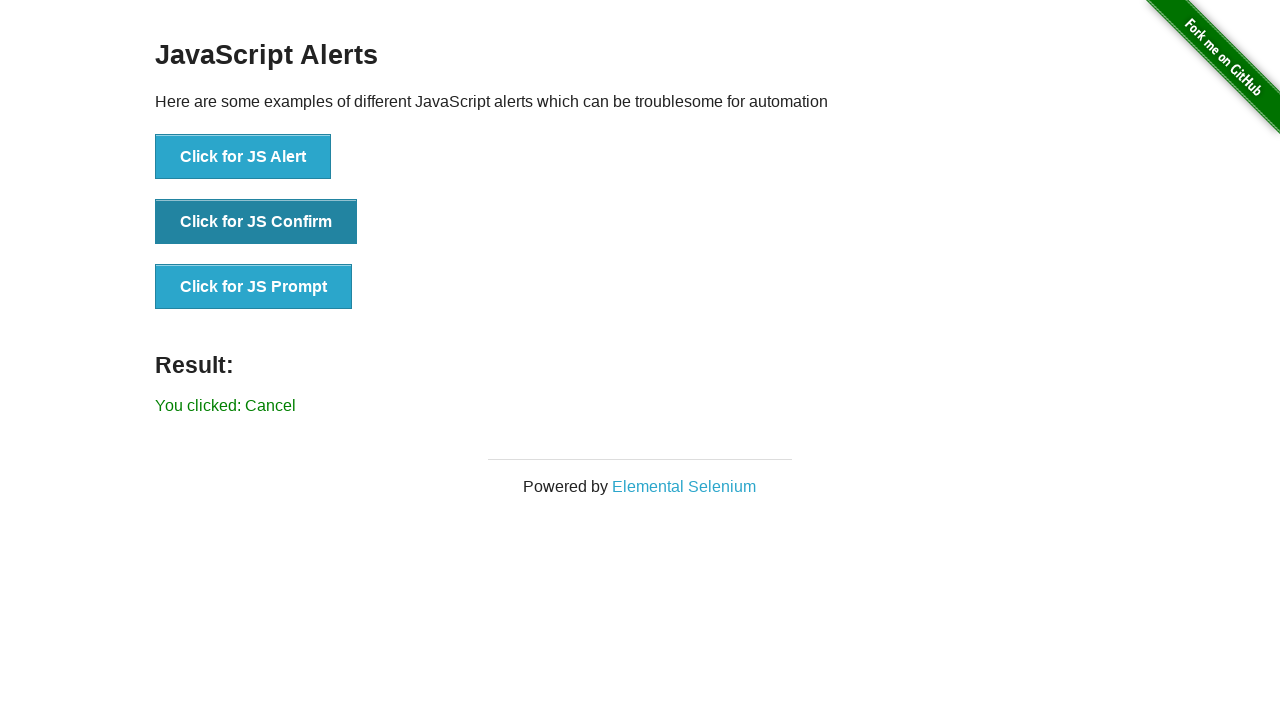